Tests various web elements including radio buttons, dropdowns, checkboxes, and alerts on a practice automation page

Starting URL: https://rahulshettyacademy.com/AutomationPractice/

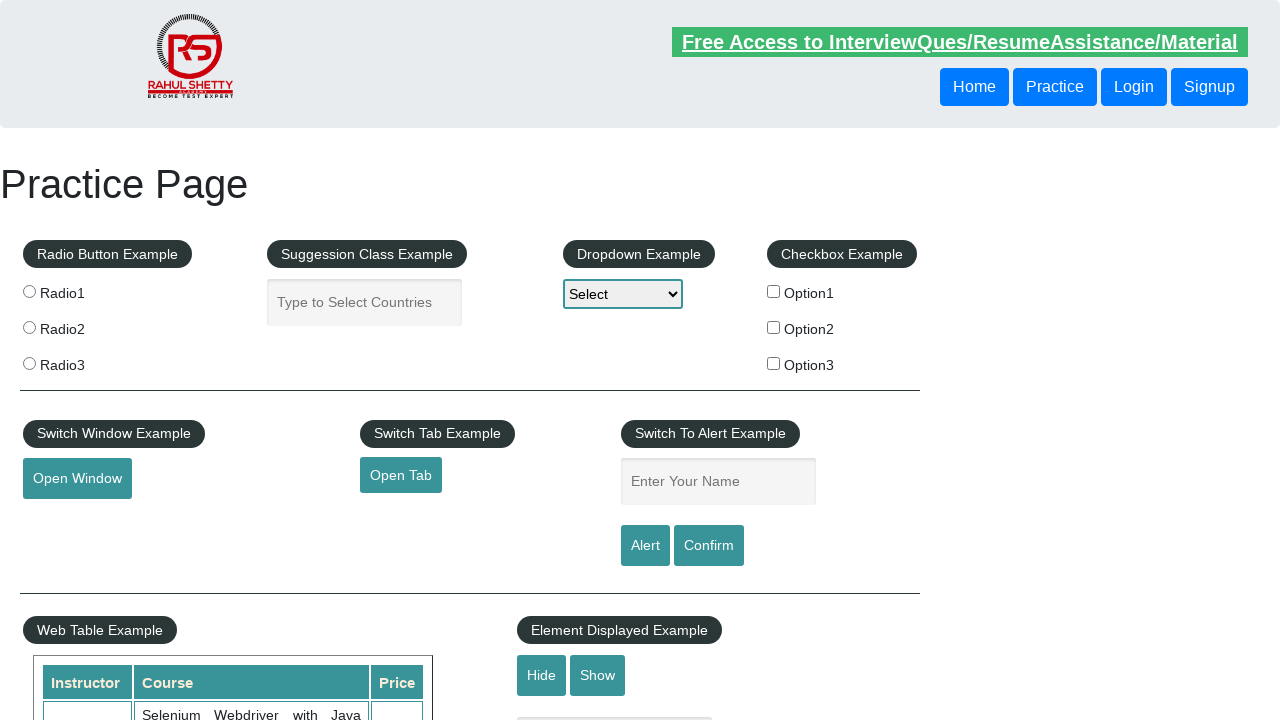

Clicked radio button 1 at (29, 291) on input[value='radio1']
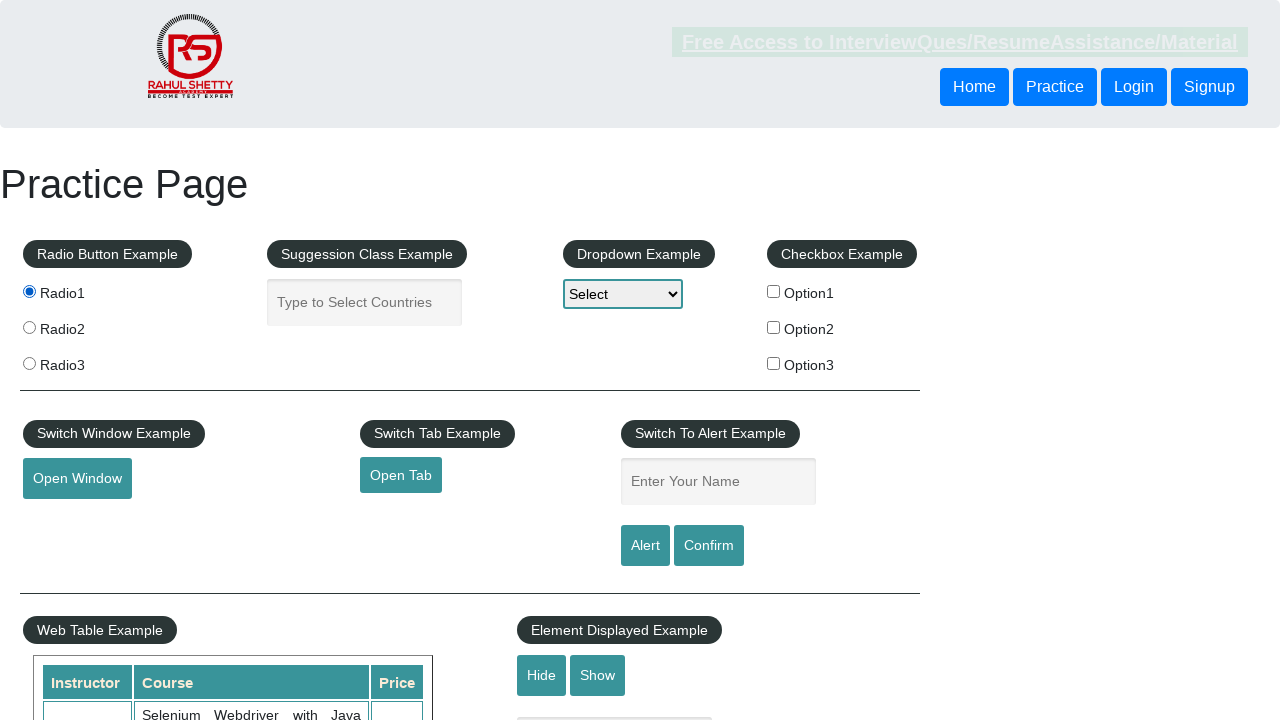

Clicked radio button 2 at (29, 327) on input[value='radio2']
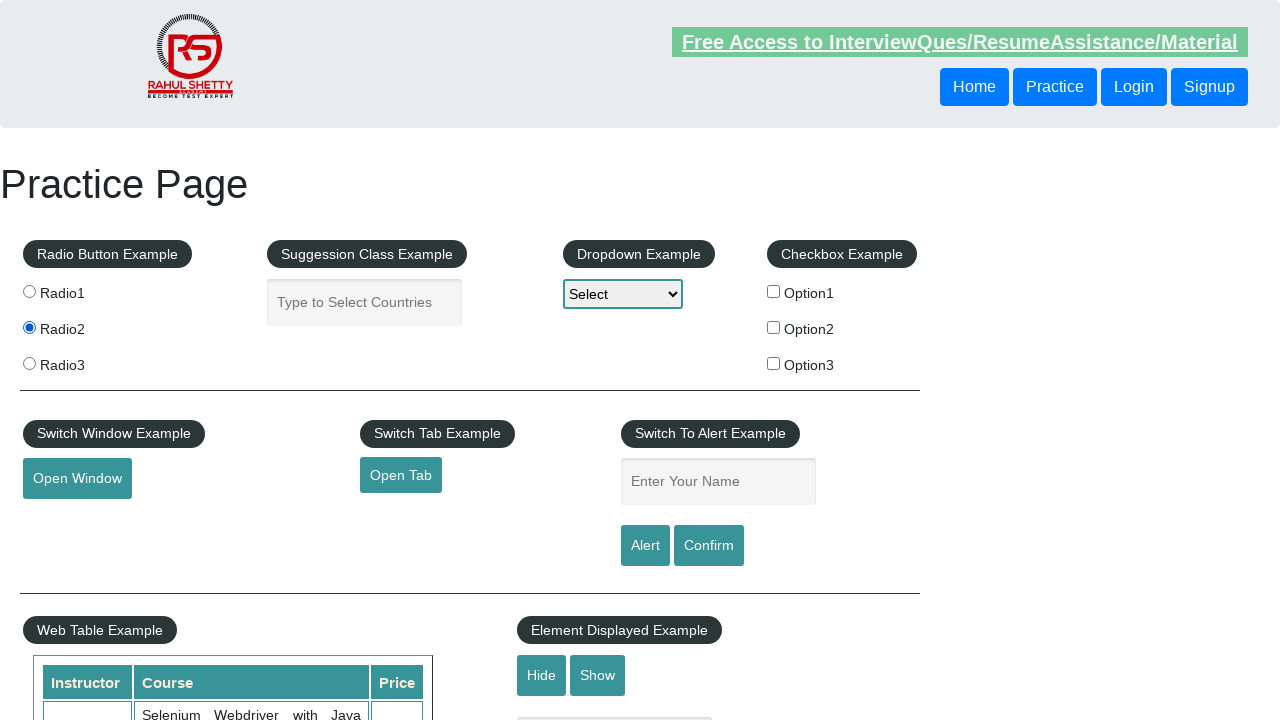

Clicked radio button 3 at (29, 363) on input[value='radio3']
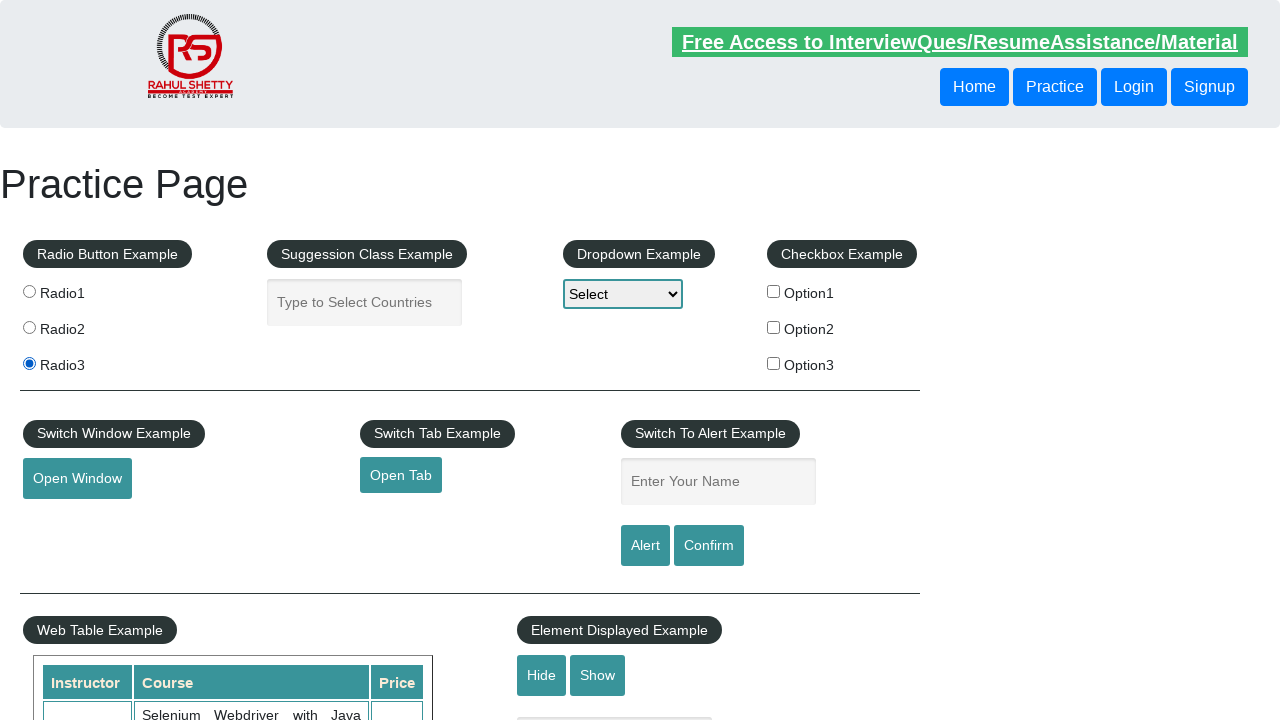

Typed 'ind' in country search field on input[placeholder='Type to Select Countries']
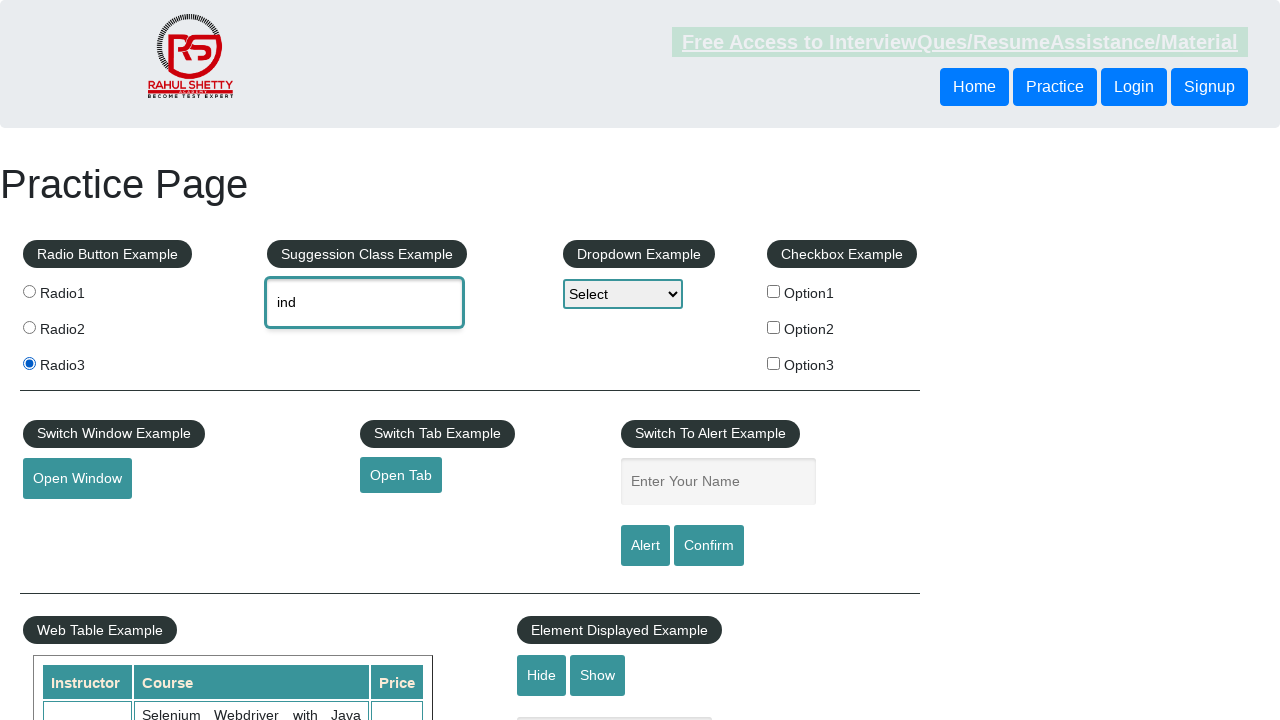

Dropdown menu items loaded
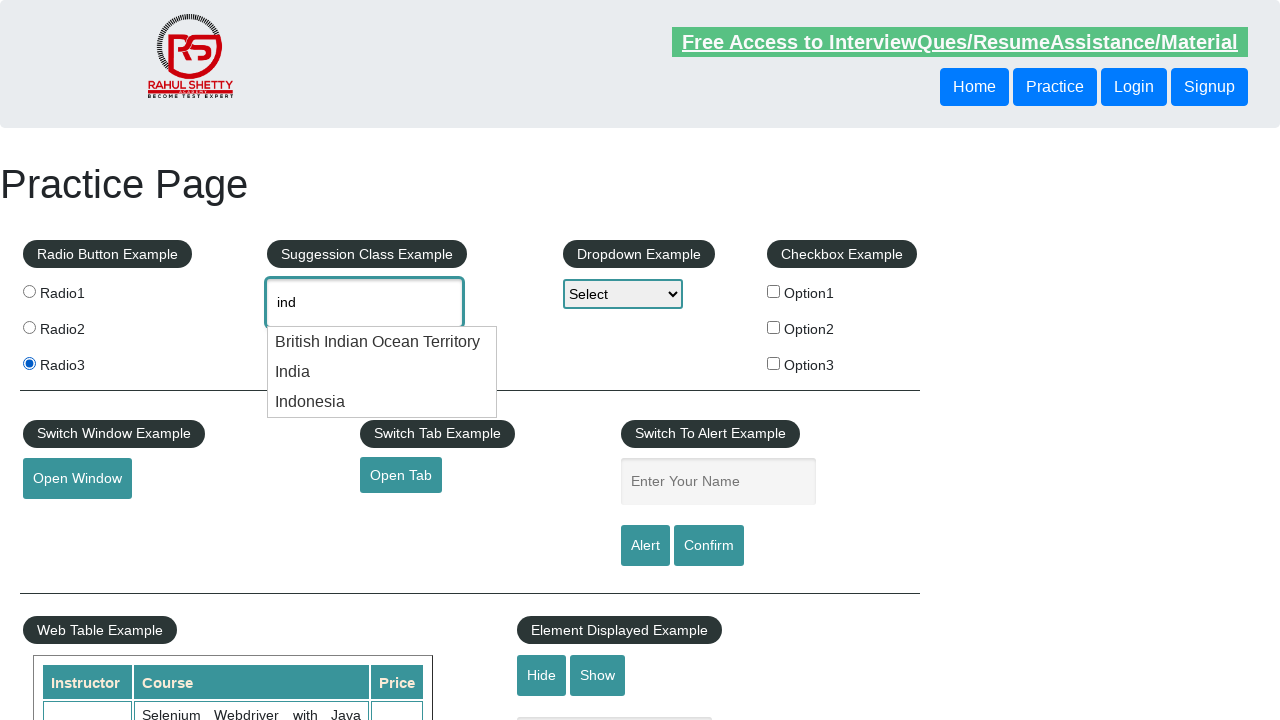

Selected 'India' from dropdown at (382, 372) on xpath=//ul/li/div[@class='ui-menu-item-wrapper'] >> nth=1
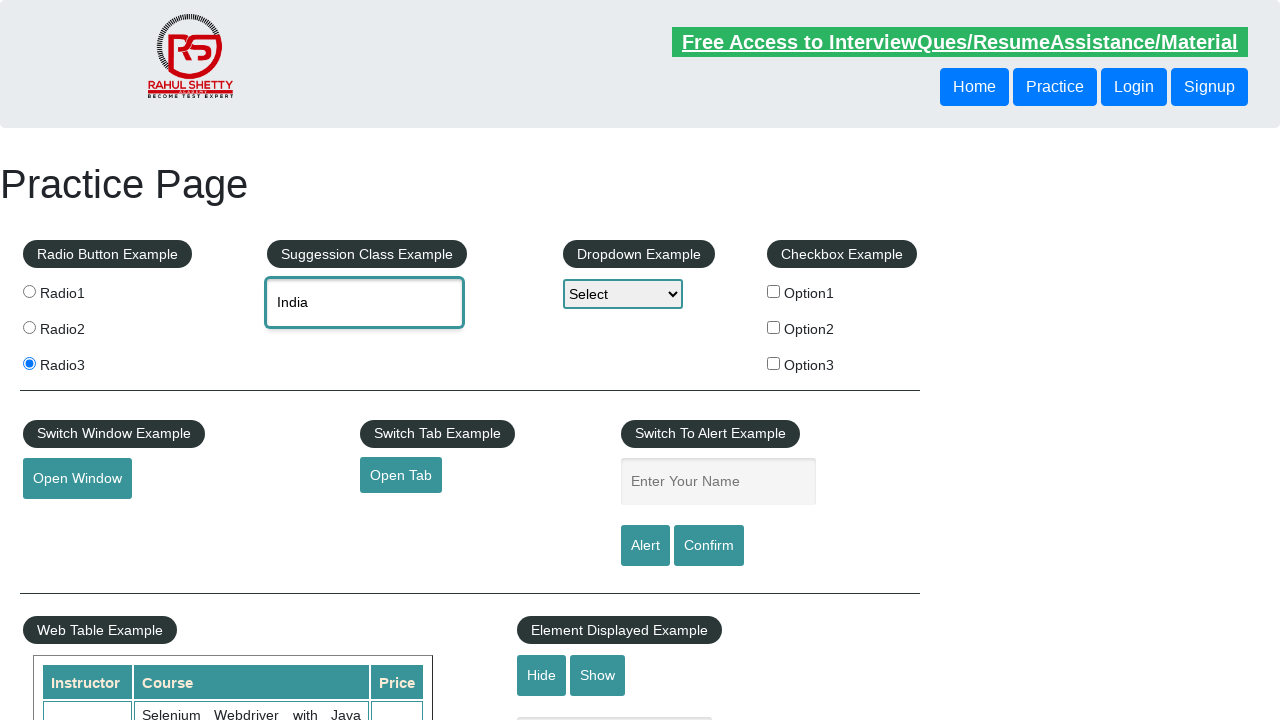

Selected option2 from static dropdown on #dropdown-class-example
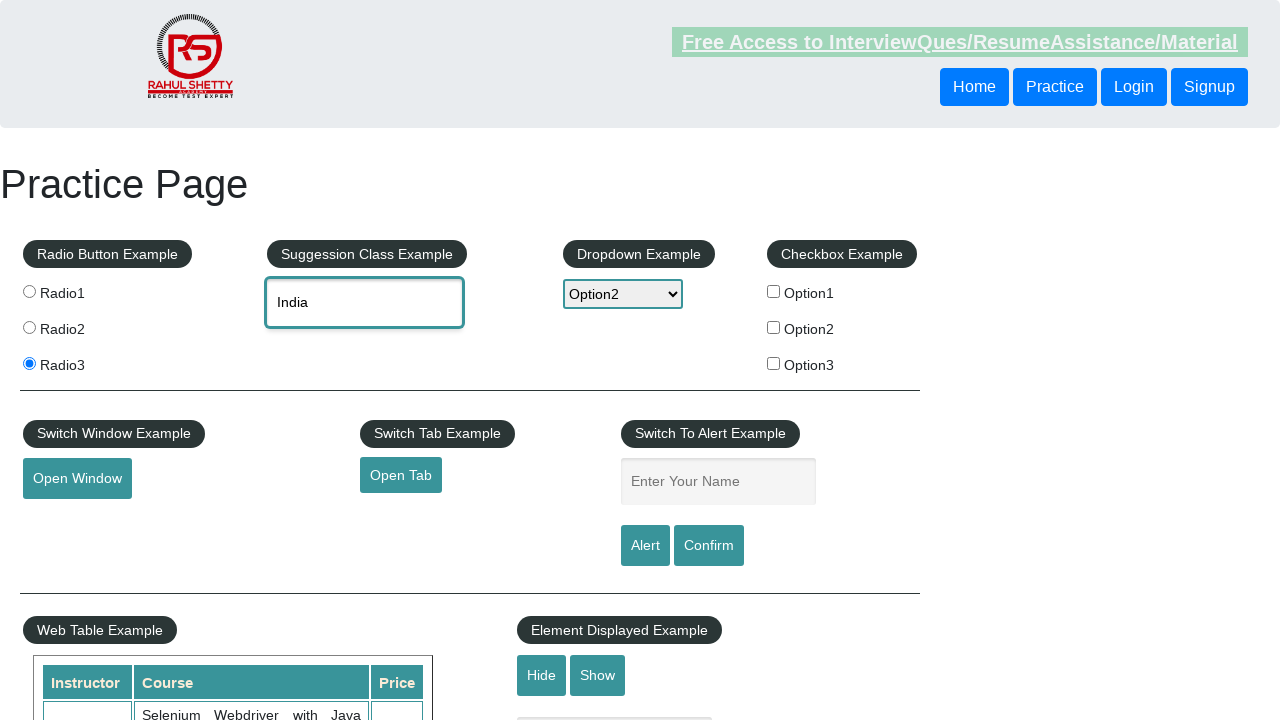

Selected option3 from static dropdown on #dropdown-class-example
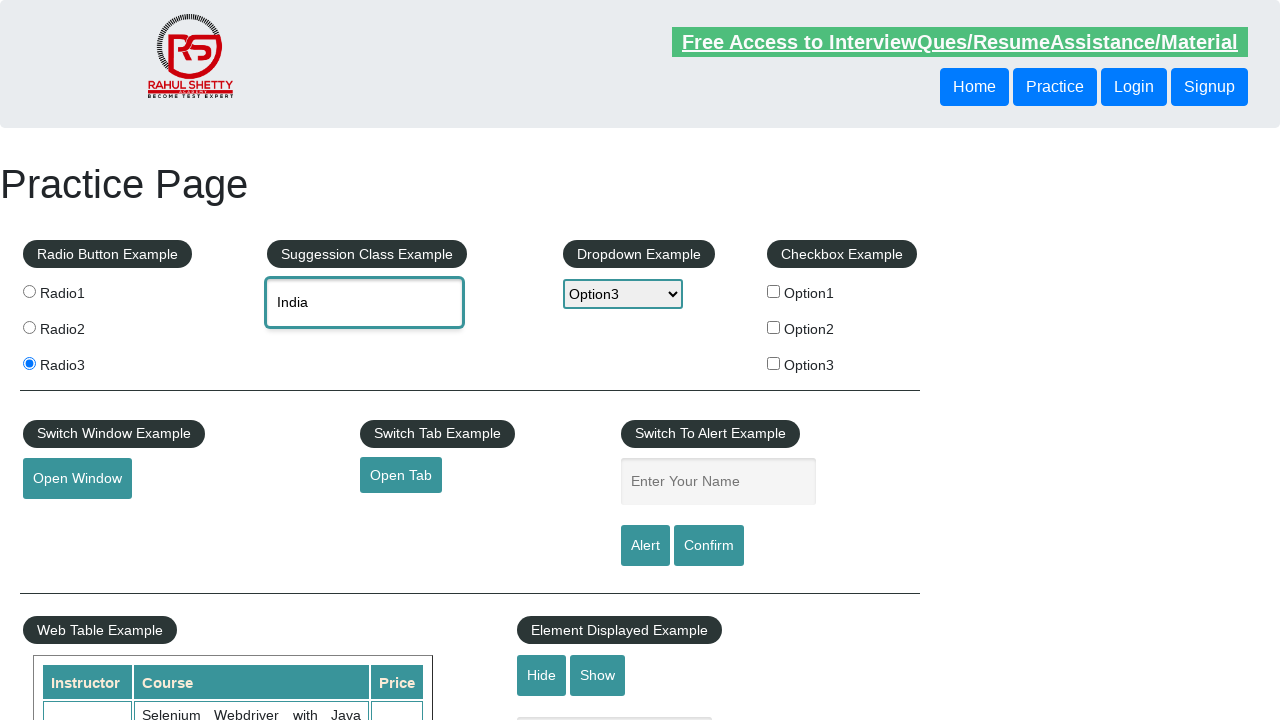

Selected option1 from static dropdown on #dropdown-class-example
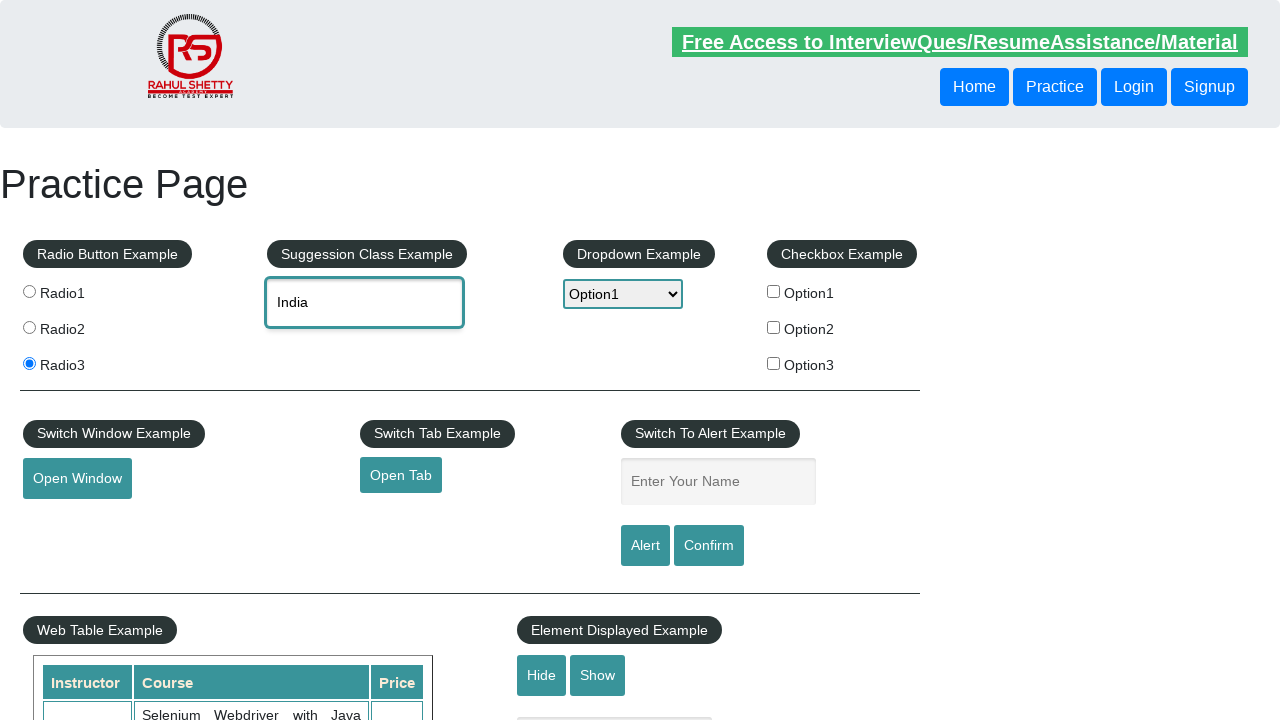

Clicked checkbox option 1 at (774, 291) on input#checkBoxOption1
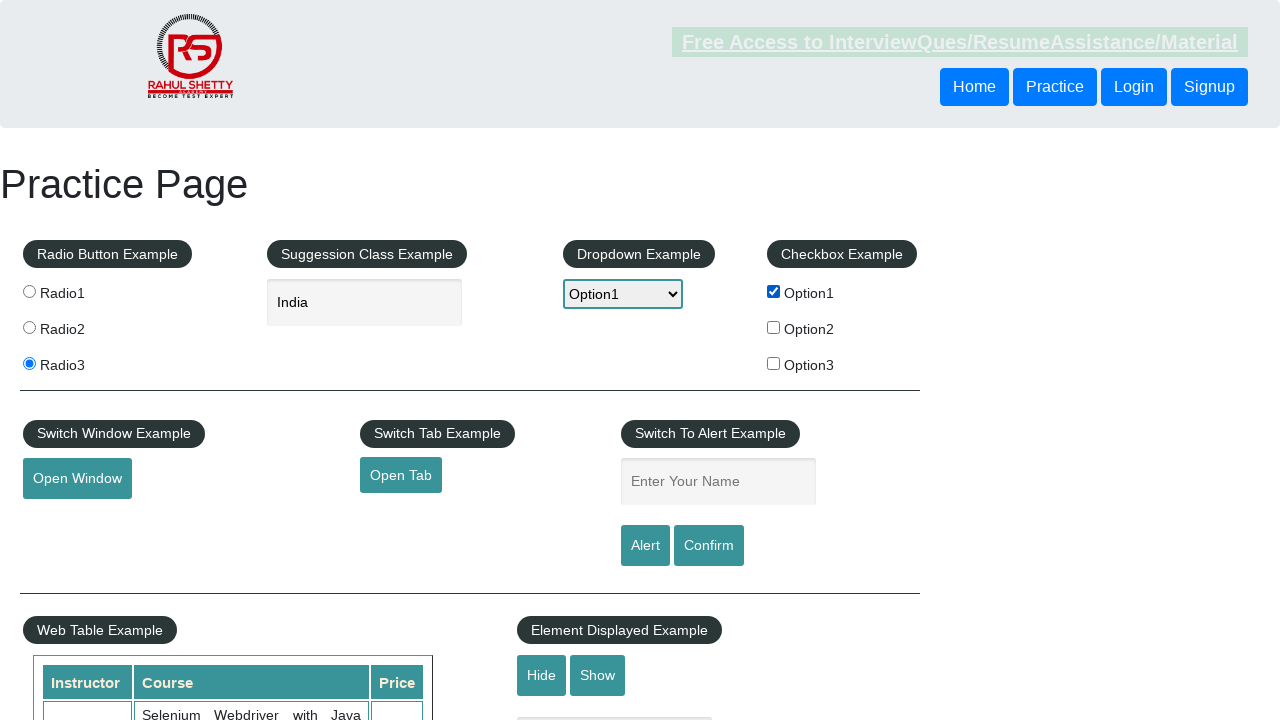

Filled name field with 'Abishek' on input[name='enter-name']
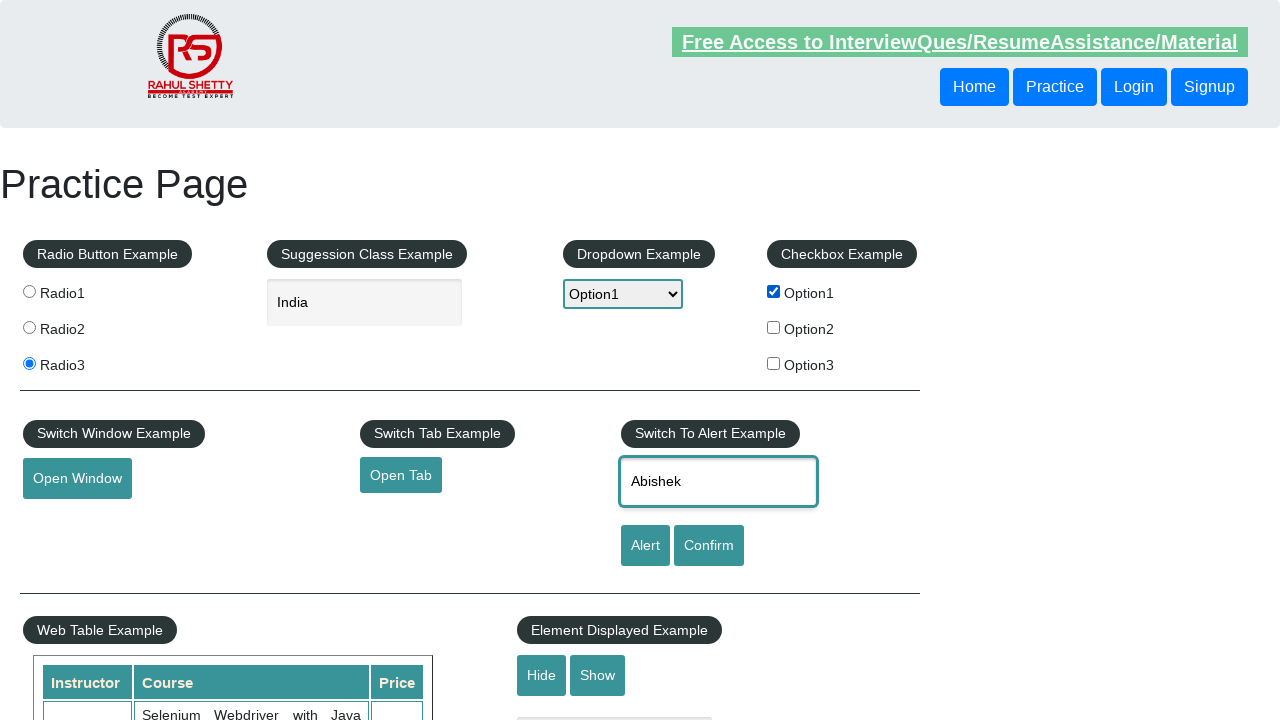

Clicked alert button at (645, 546) on #alertbtn
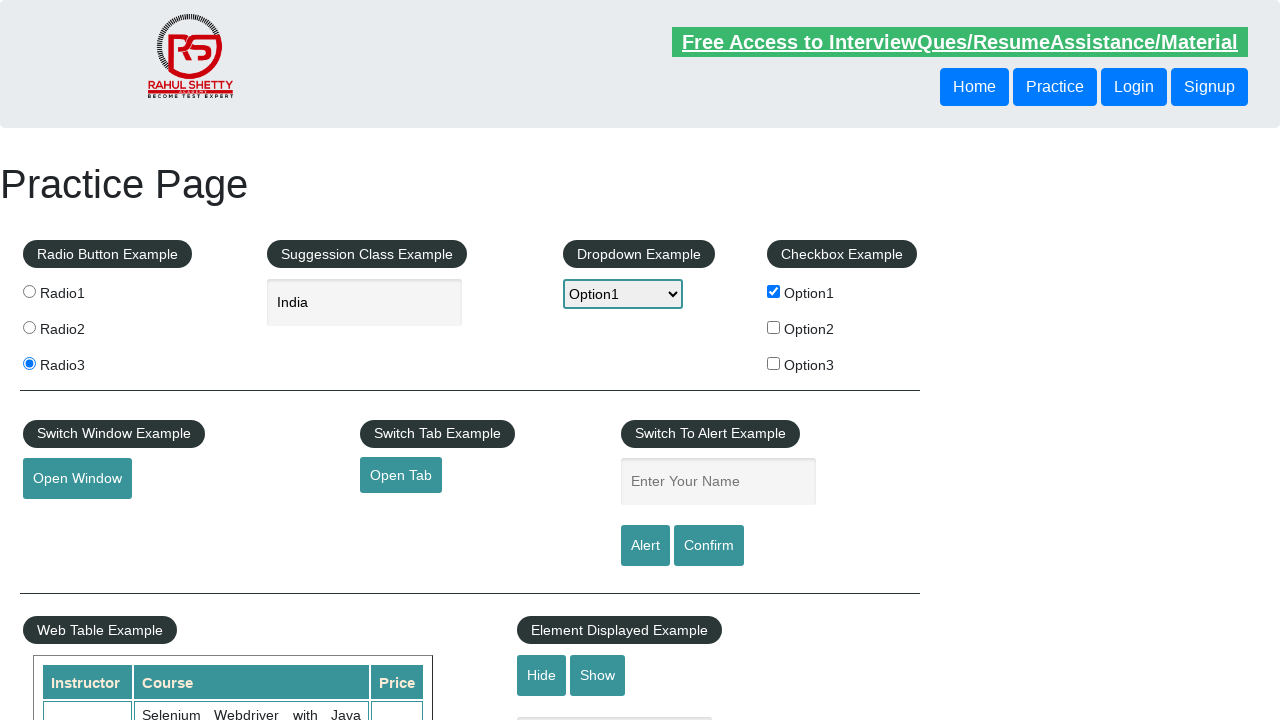

Accepted alert dialog
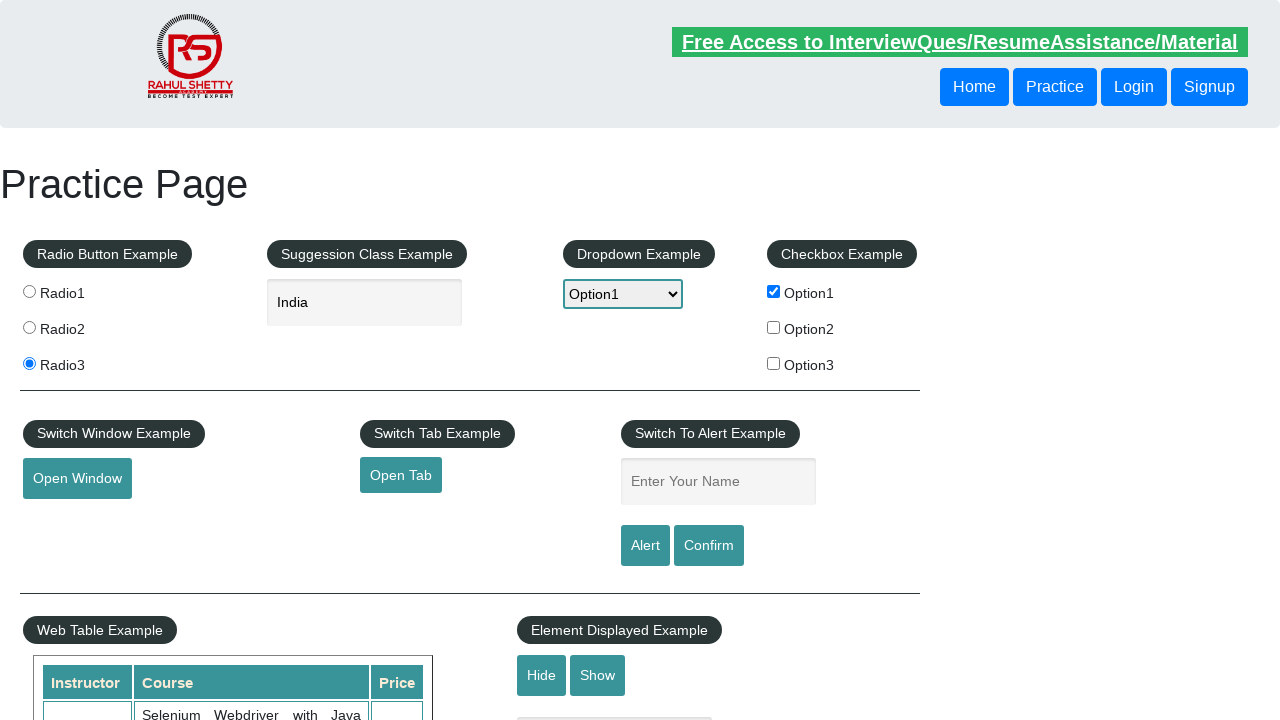

Retrieved text from following sibling button: 'Practice'
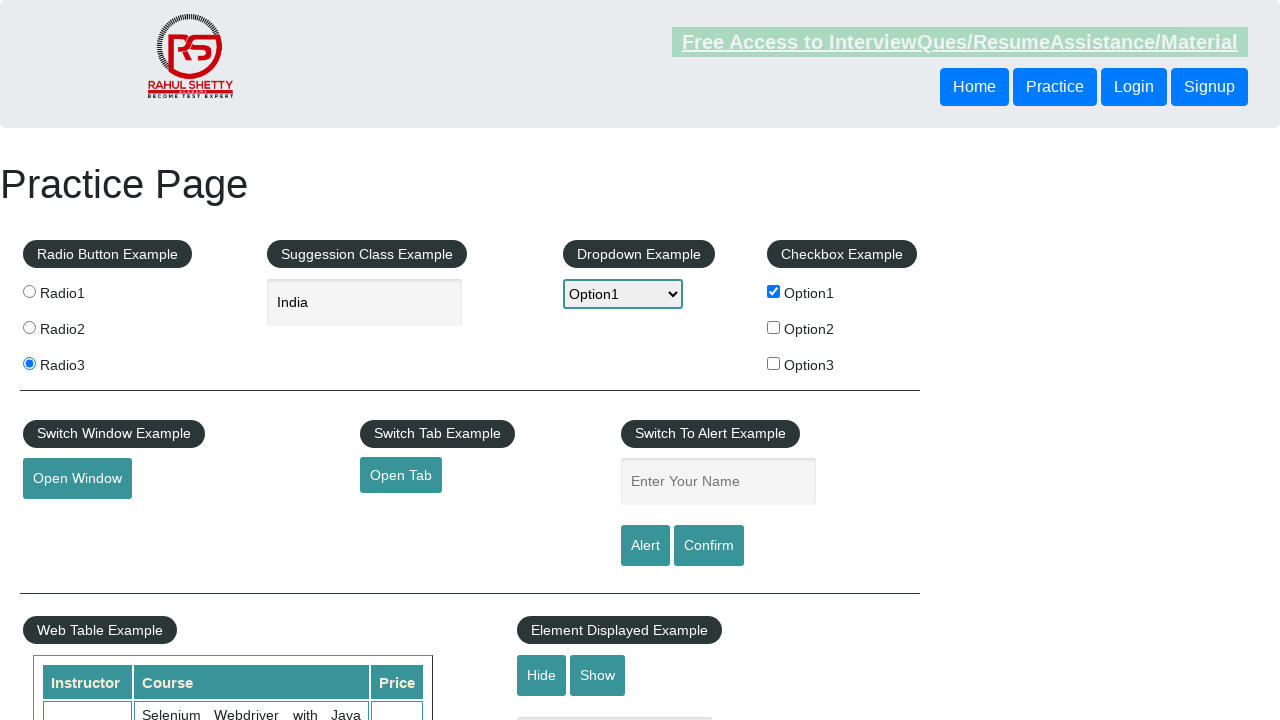

Retrieved text from parent button: 'Practice'
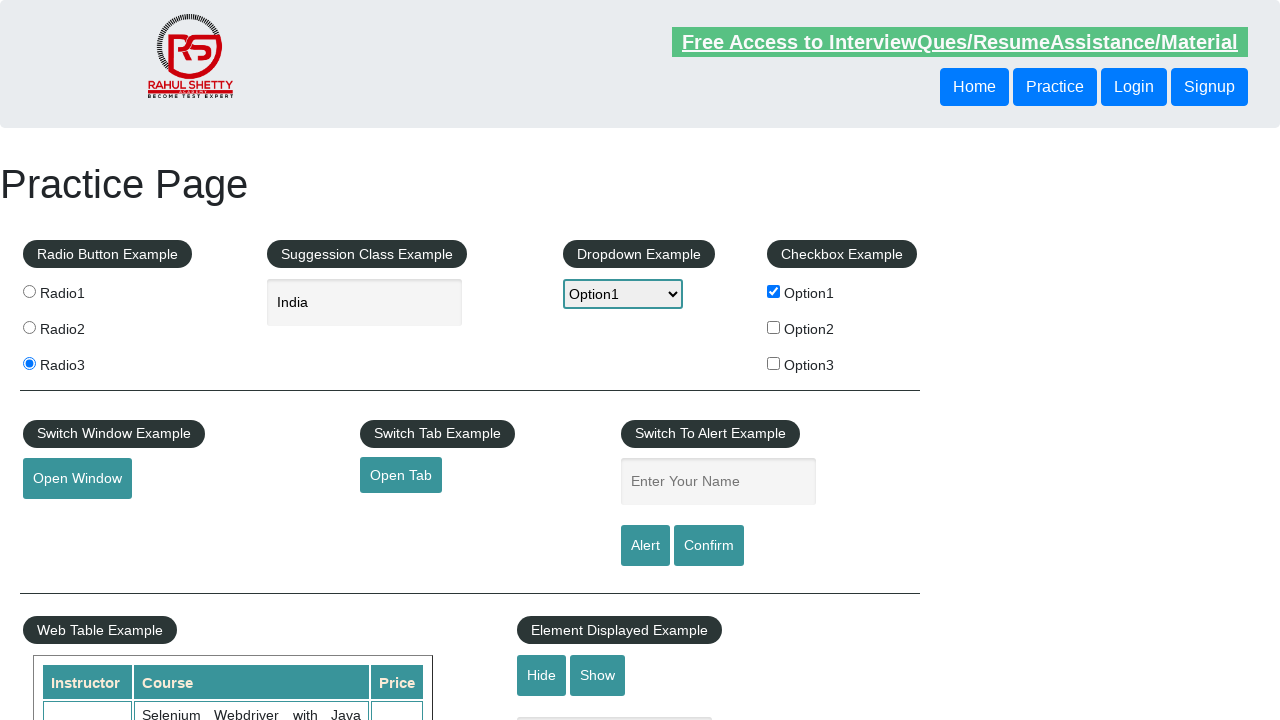

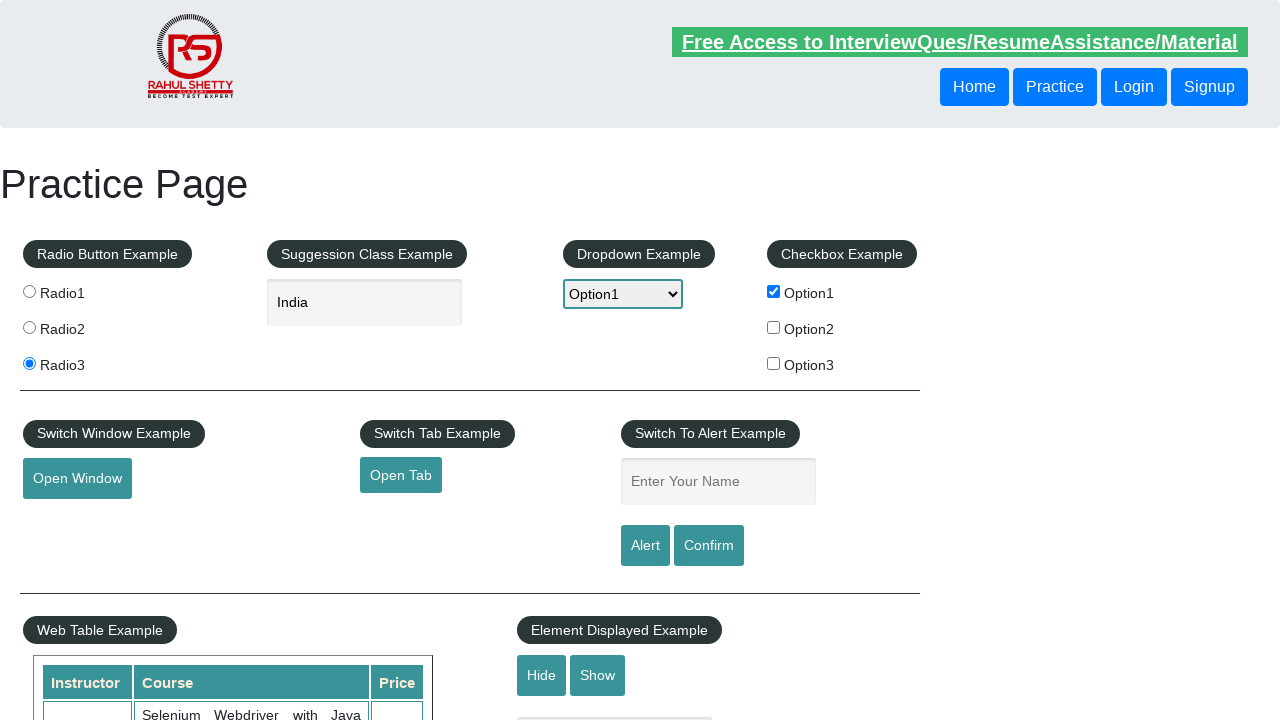